Tests the login form's error handling by entering incorrect credentials and verifying the error message displayed

Starting URL: https://login1.nextbasecrm.com/

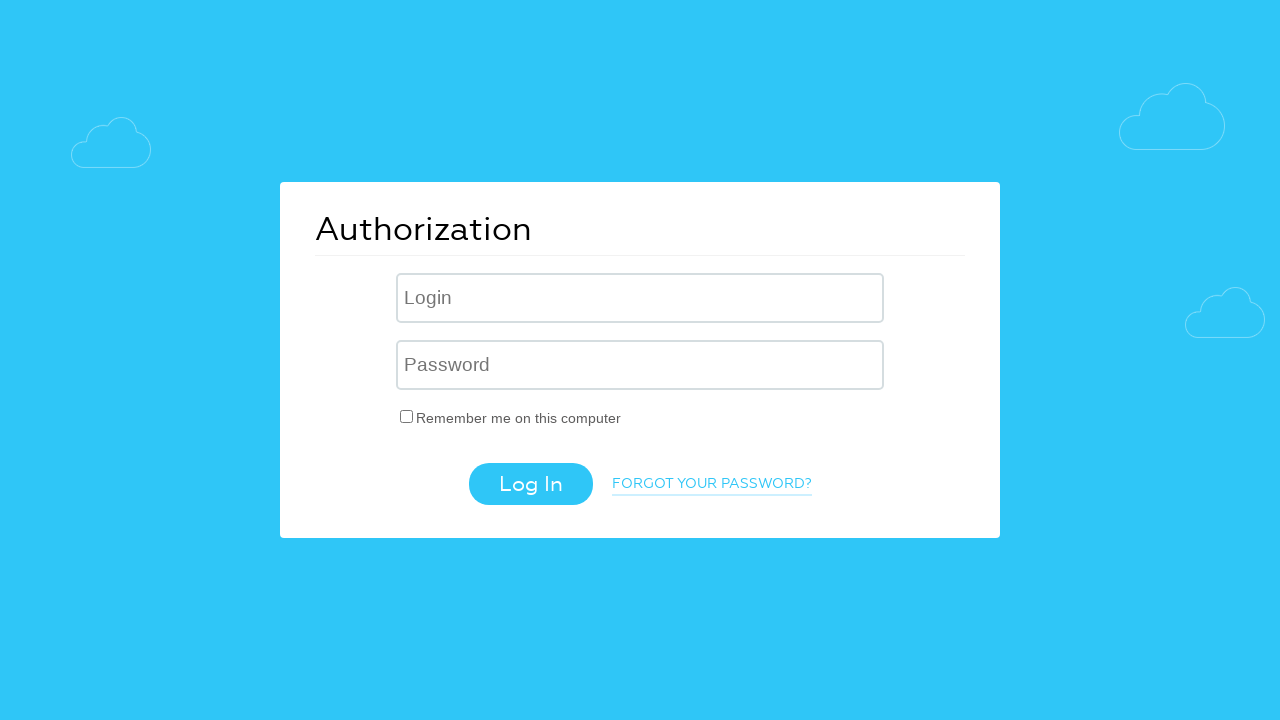

Filled login field with incorrect username 'incorrect' on input[name='USER_LOGIN']
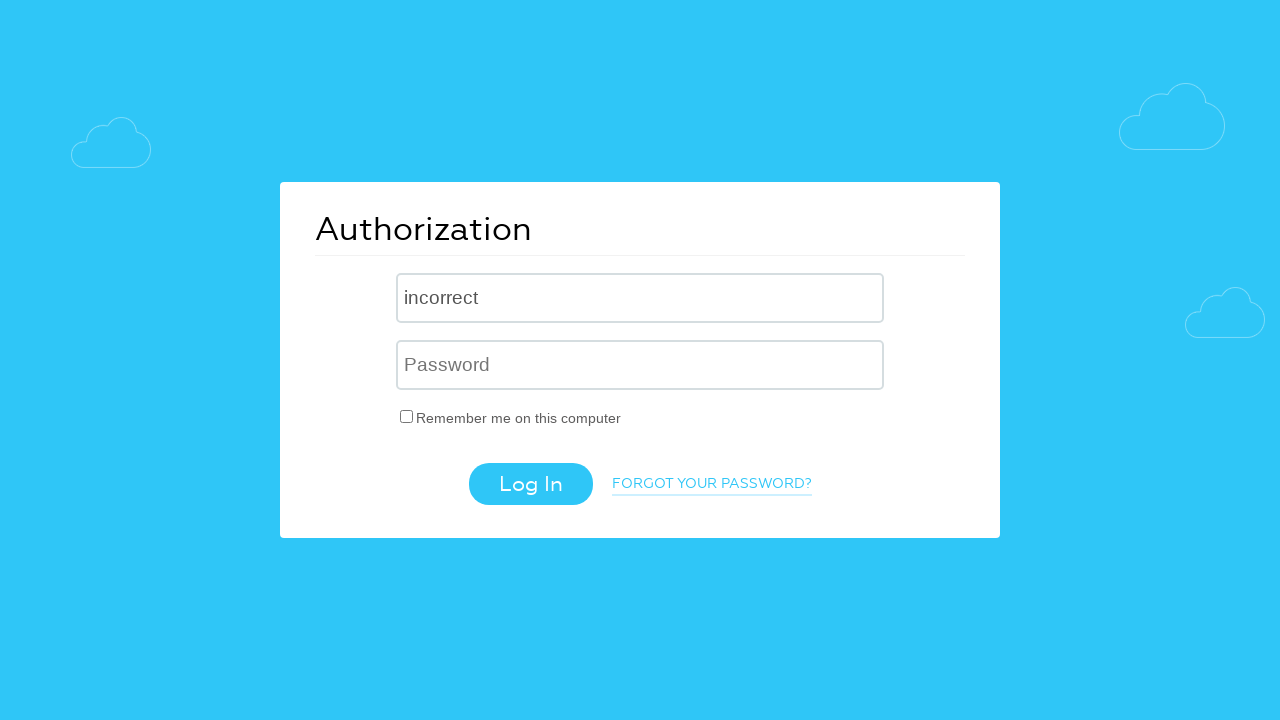

Filled password field with incorrect password 'incorrect' on input[name='USER_PASSWORD']
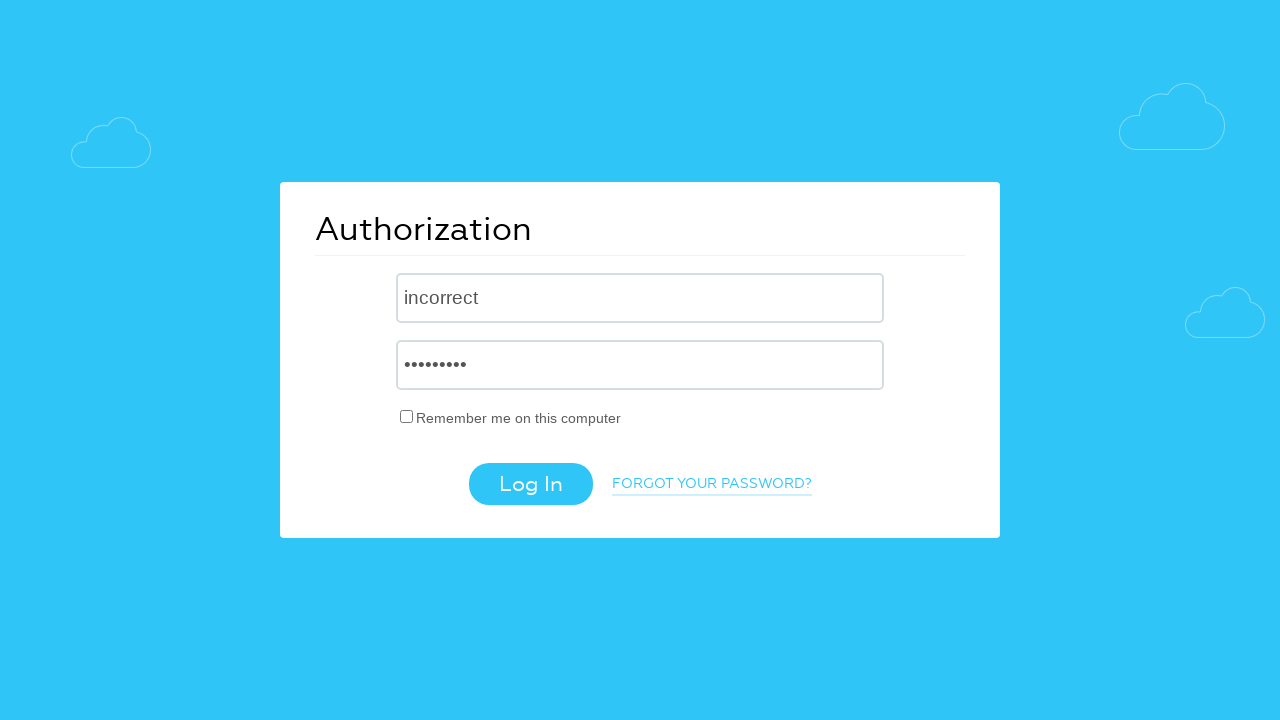

Clicked the 'Log In' button at (530, 484) on input[value='Log In']
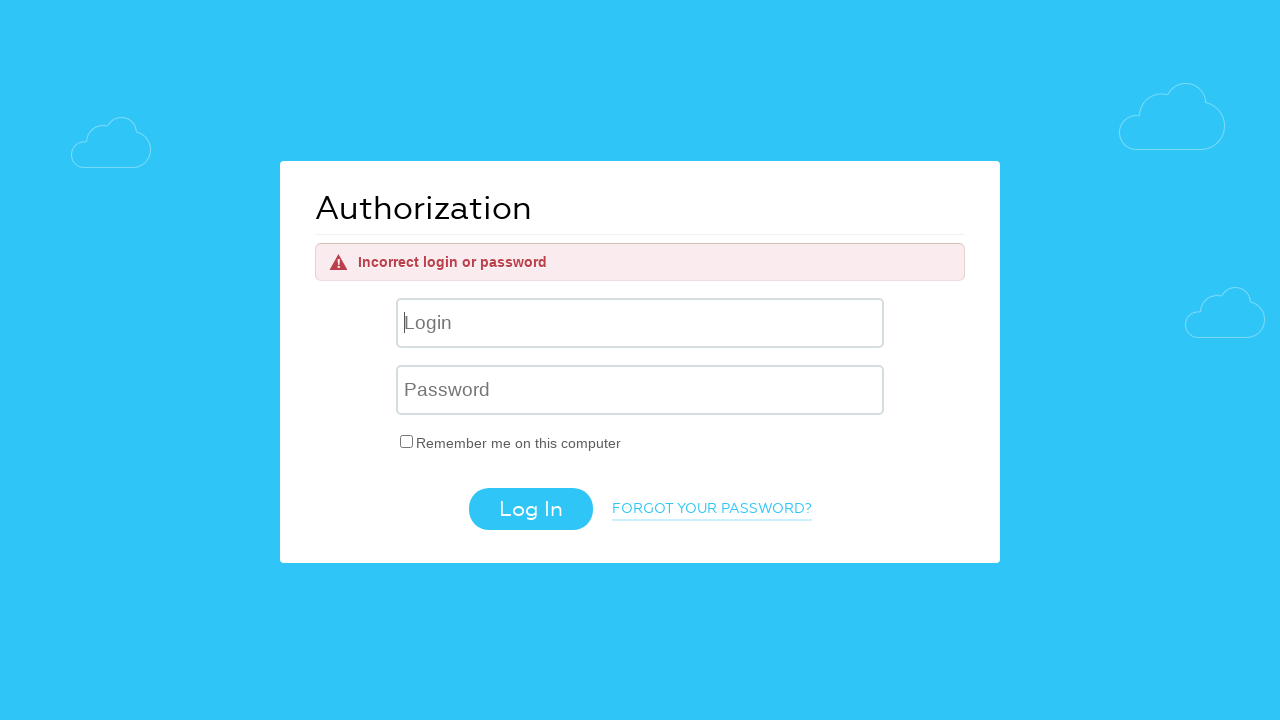

Error message appeared on the page
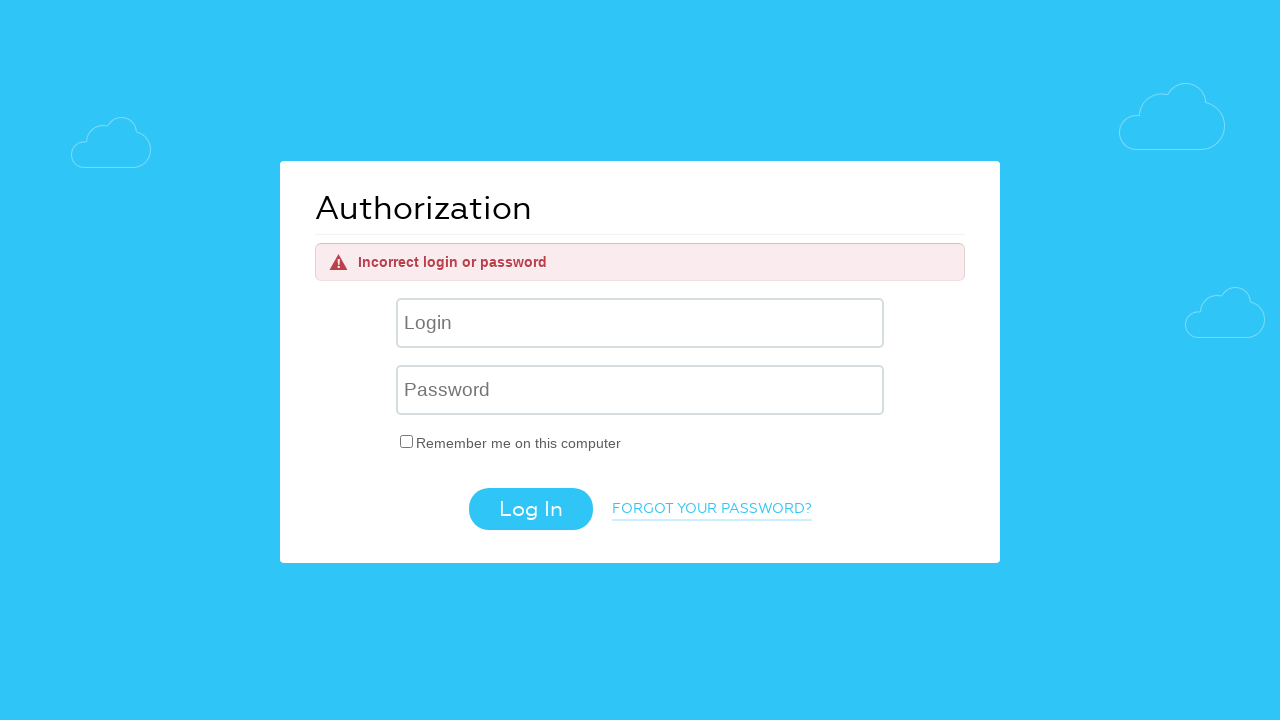

Retrieved error message text: 'Incorrect login or password'
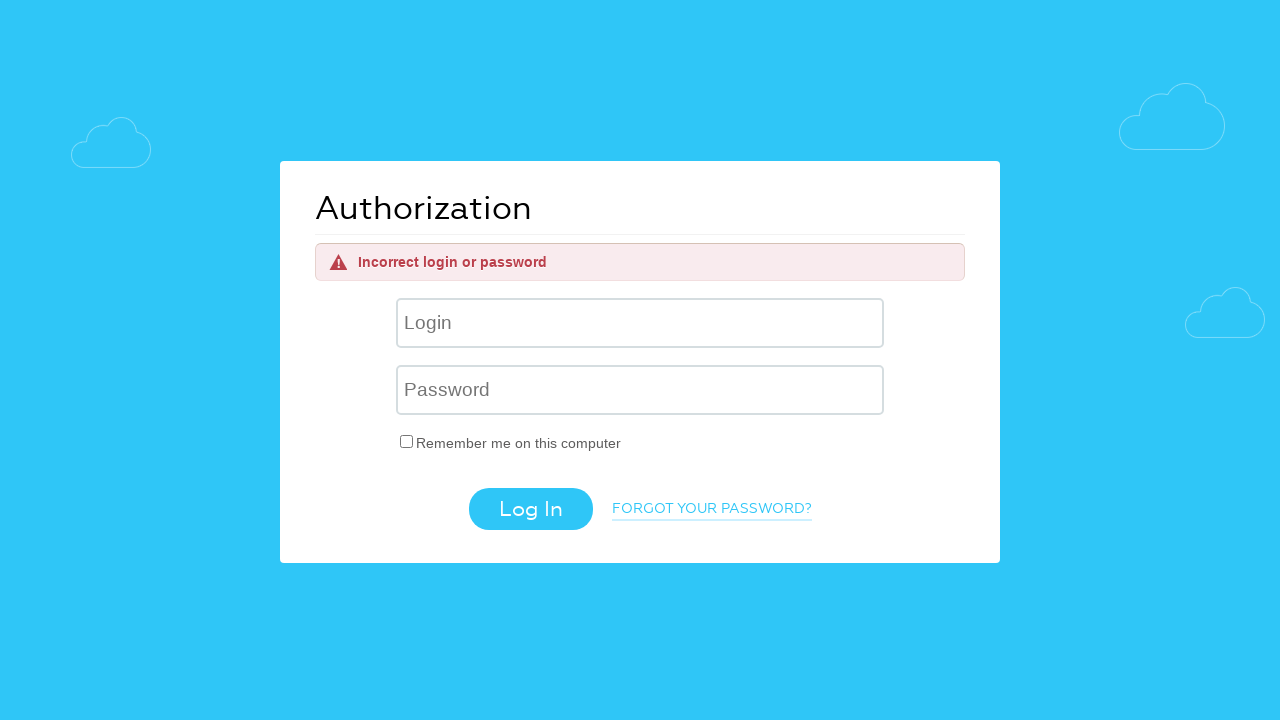

Verified error message matches expected text 'Incorrect login or password'
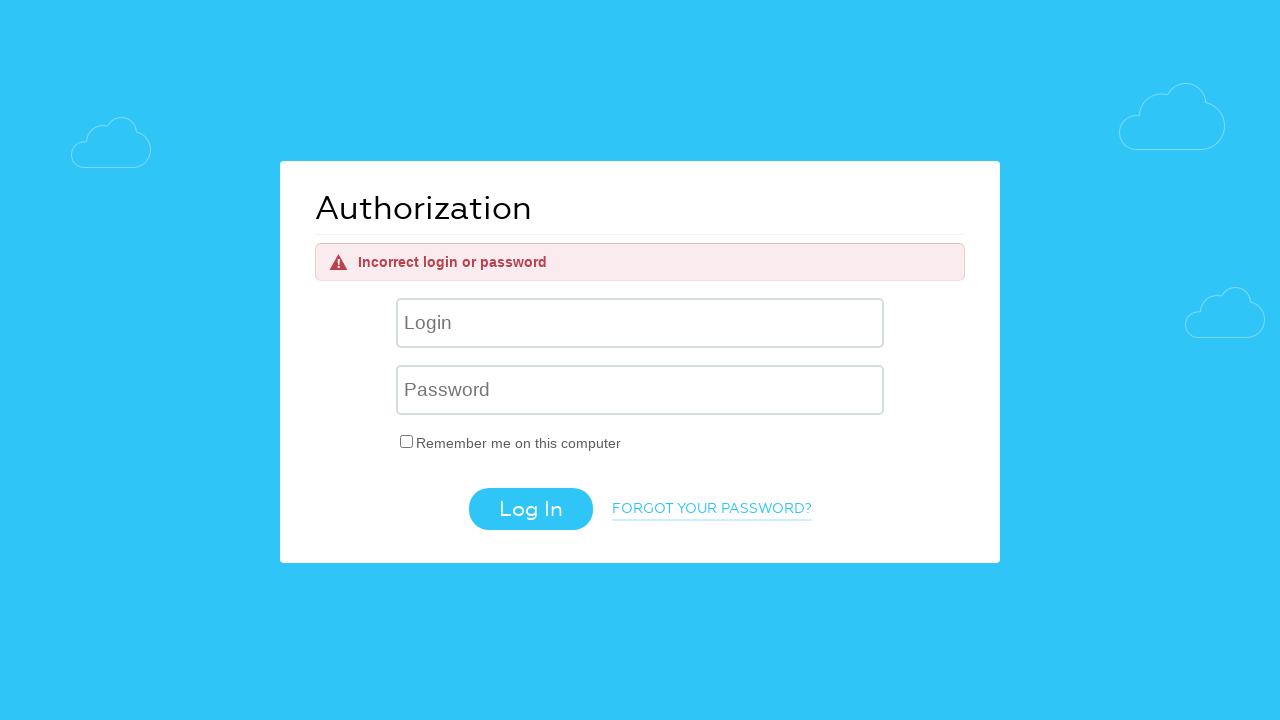

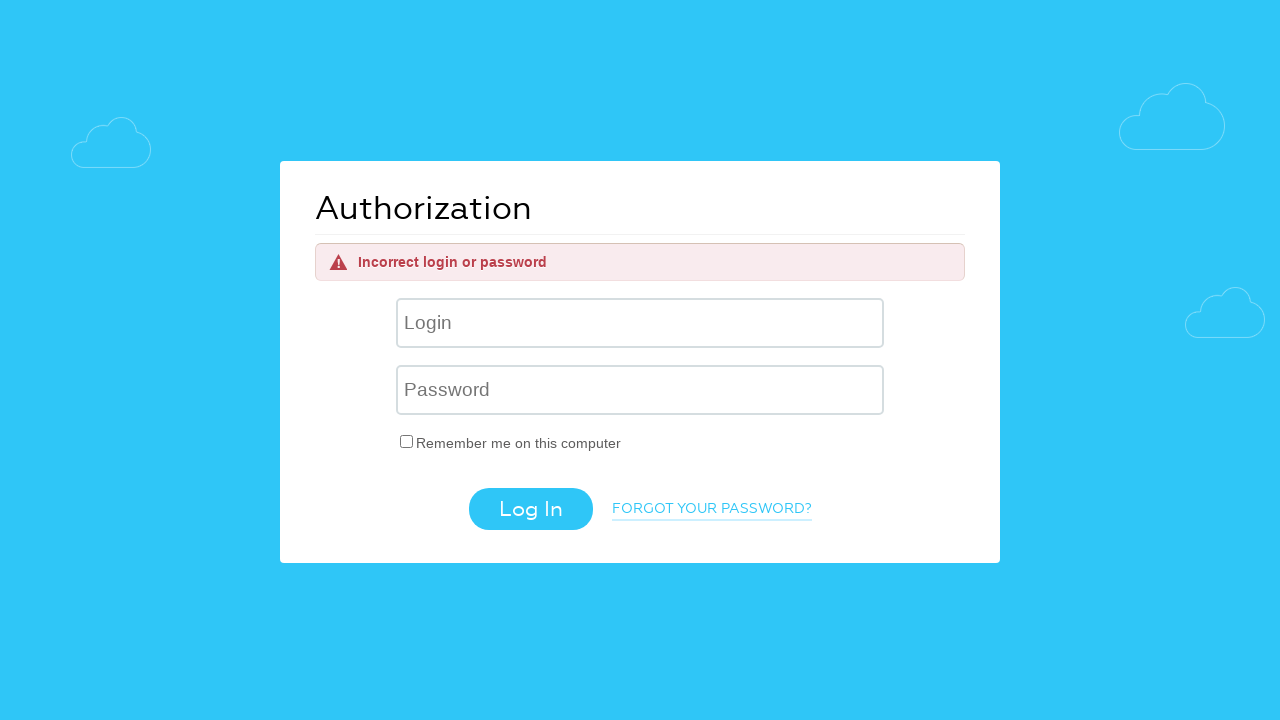